Tests JavaScript alert handling by clicking a button that triggers an alert and then accepting it

Starting URL: https://omayo.blogspot.com/

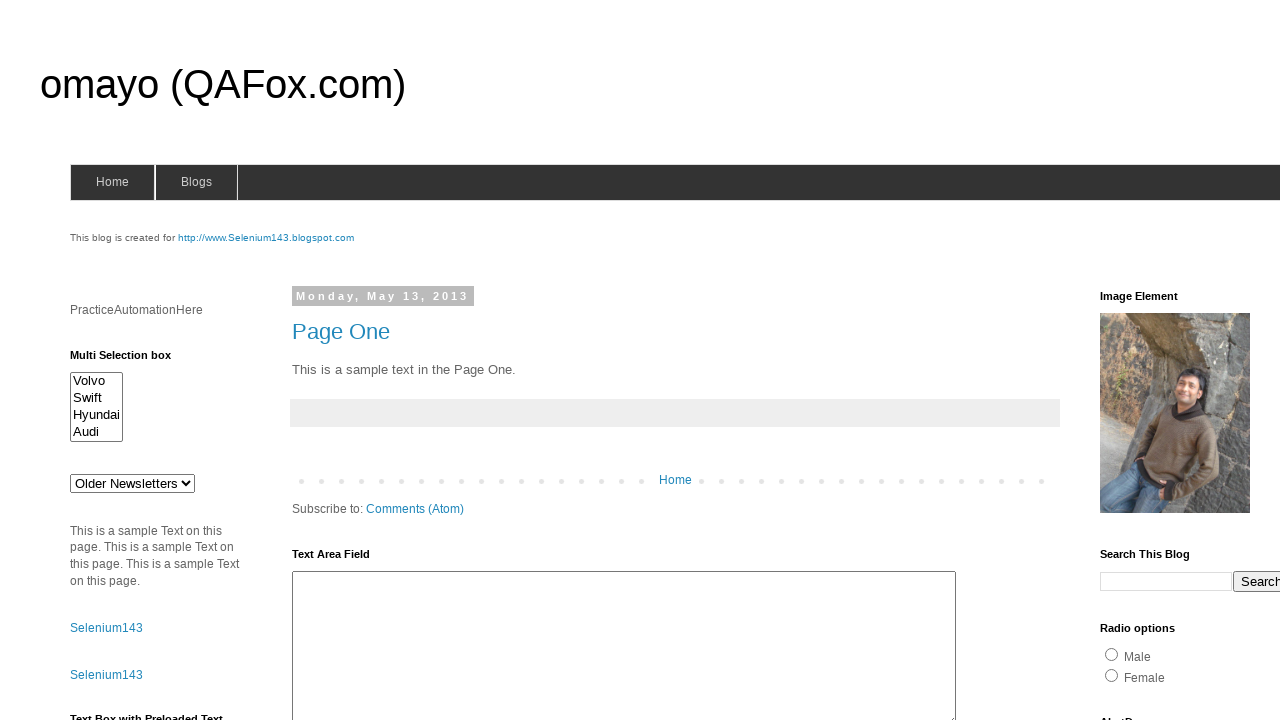

Clicked alert button to trigger JavaScript alert at (1154, 361) on #alert1
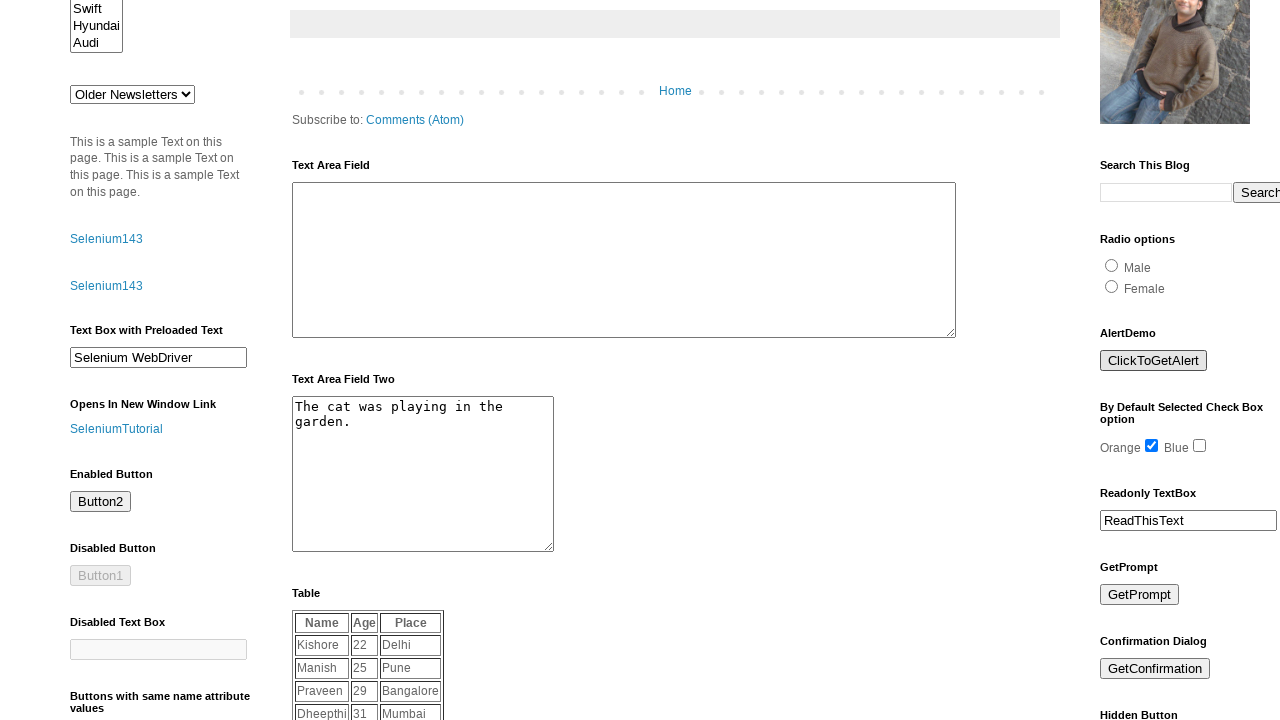

Registered dialog handler to accept alerts
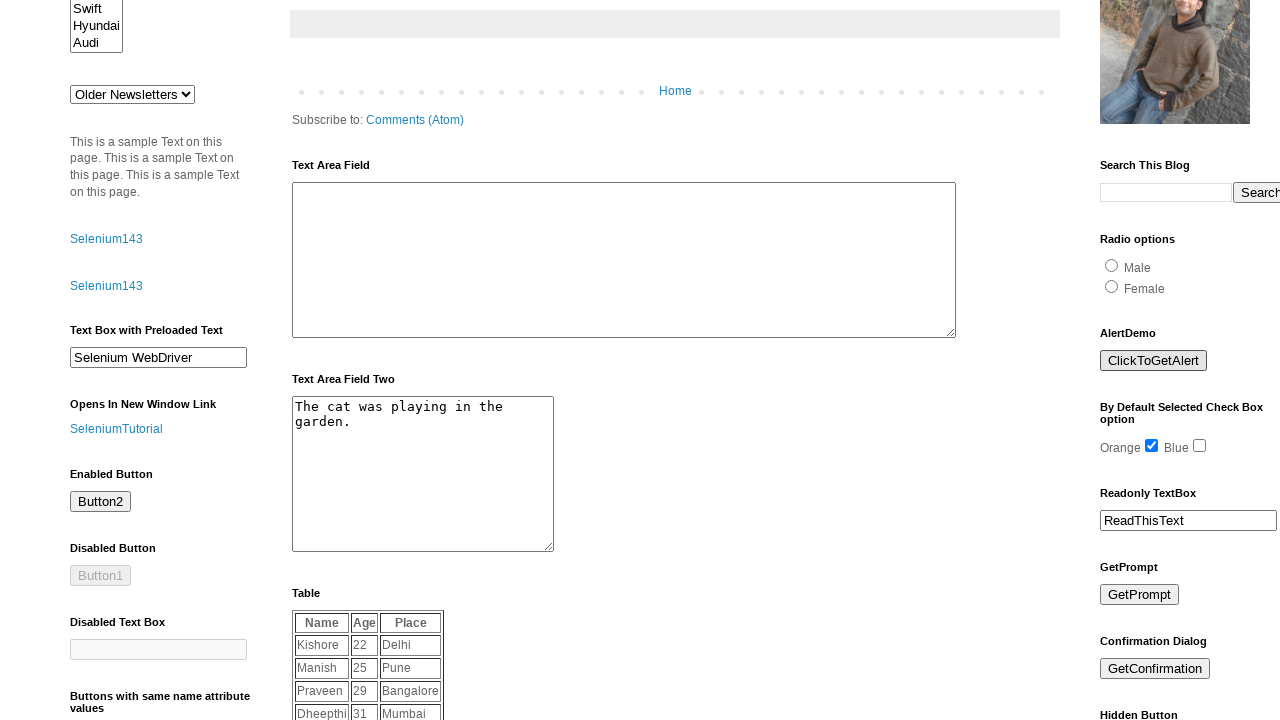

Registered alternative dialog handler with message logging
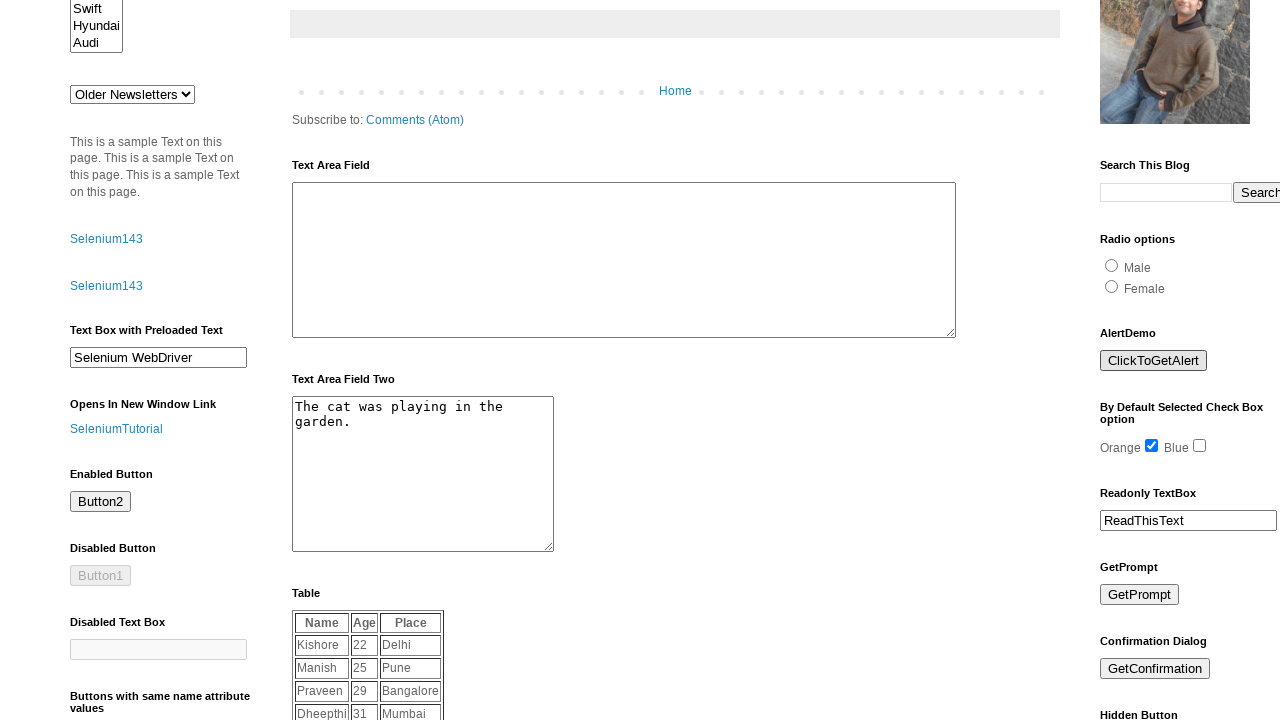

Clicked alert button again to trigger dialog and verify handler acceptance at (1154, 361) on #alert1
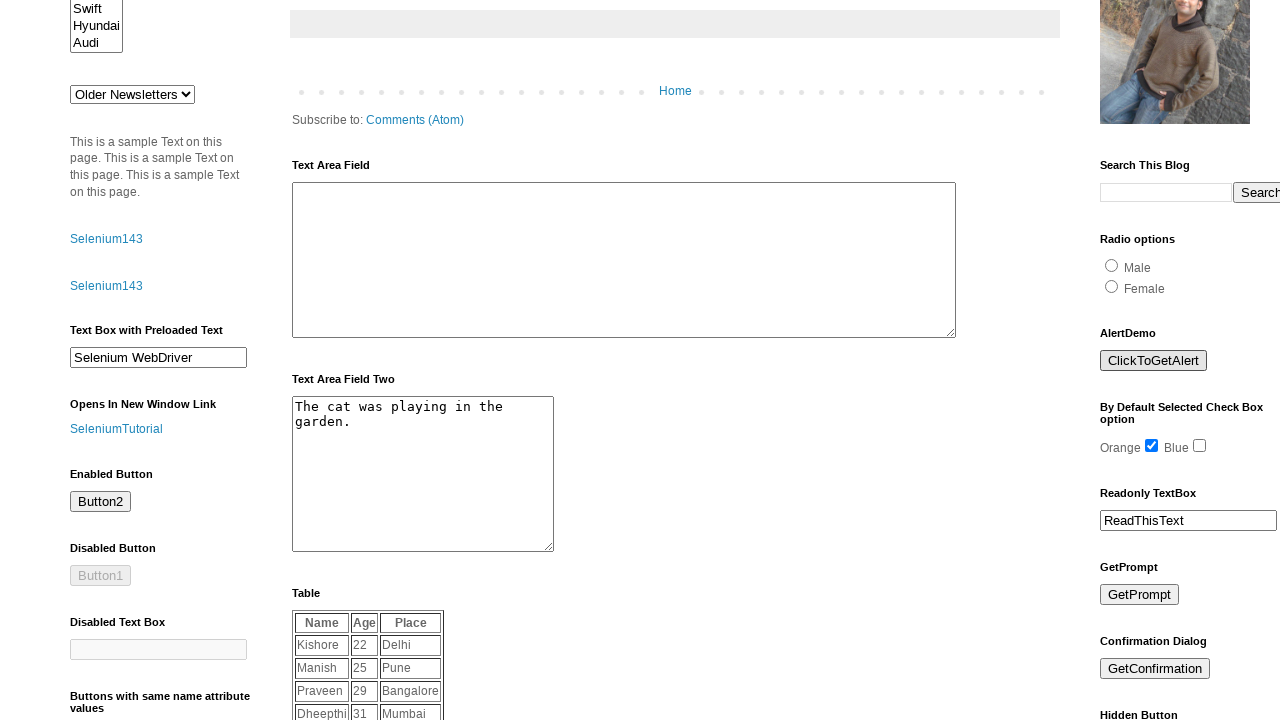

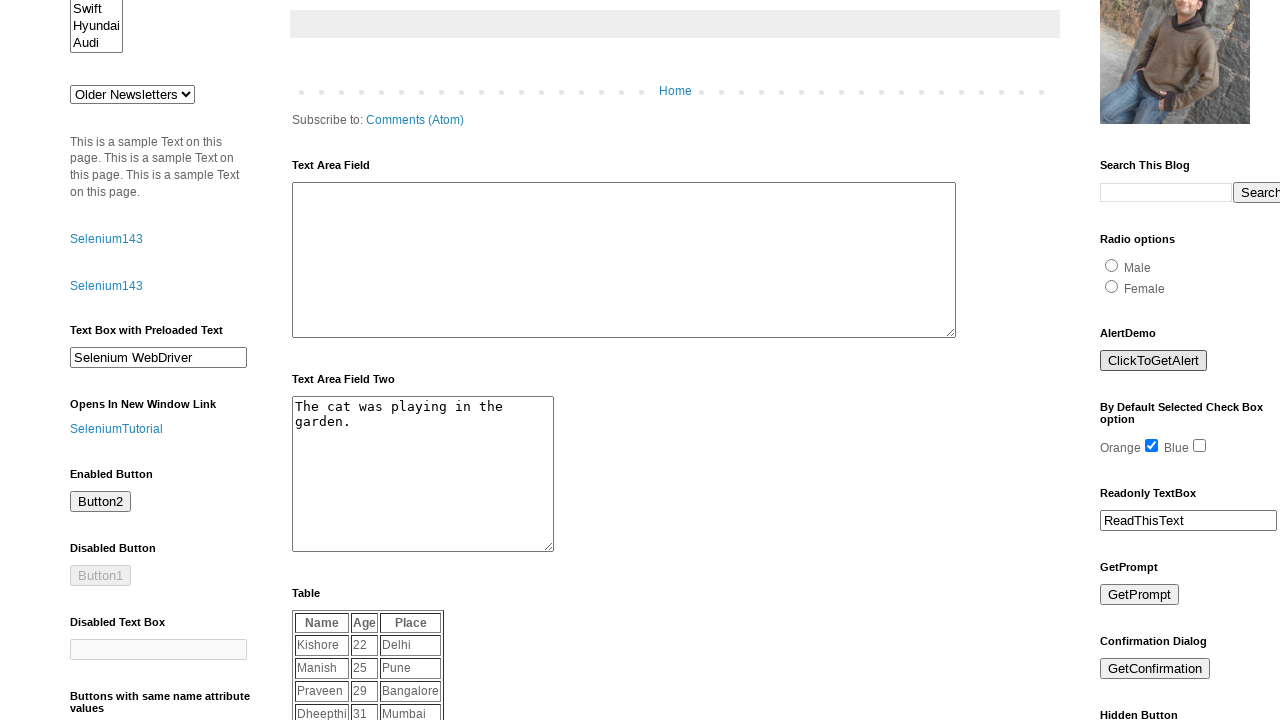